Searches for train tickets from Beijing to Shanghai for tomorrow's date with student discount option on the 12306 railway booking website

Starting URL: https://www.12306.cn/index/

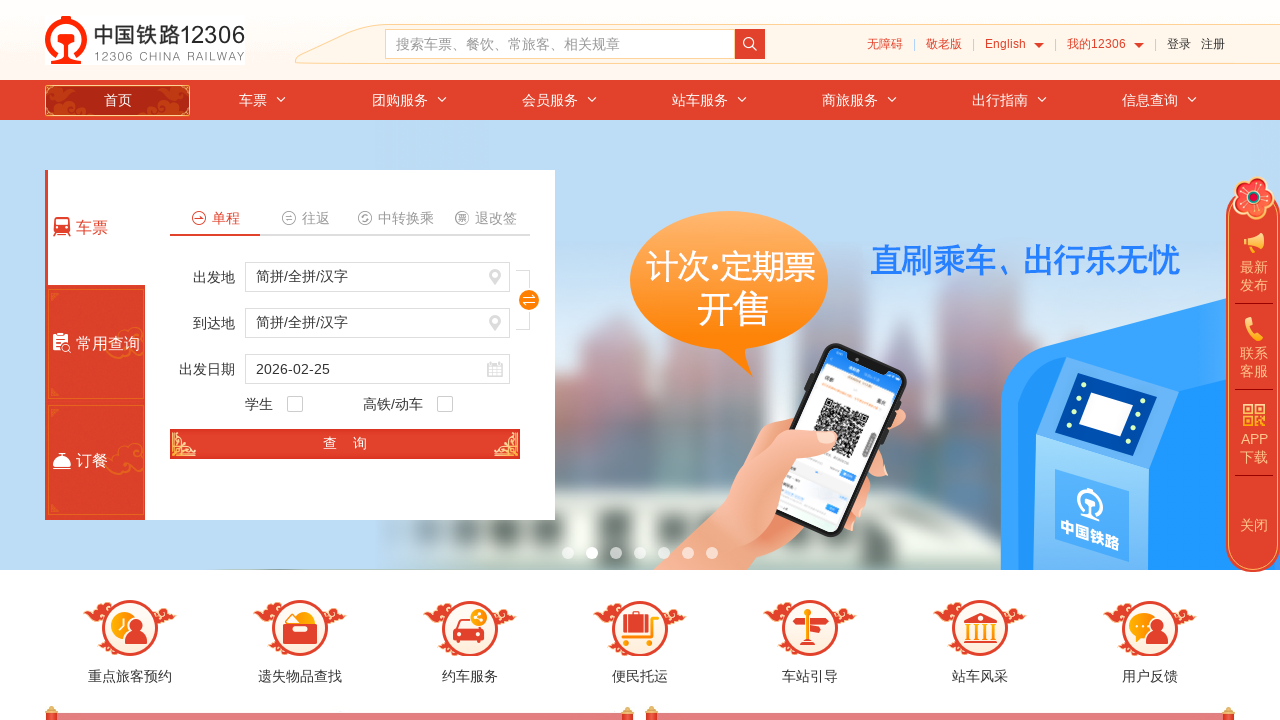

Search button became visible on 12306 homepage
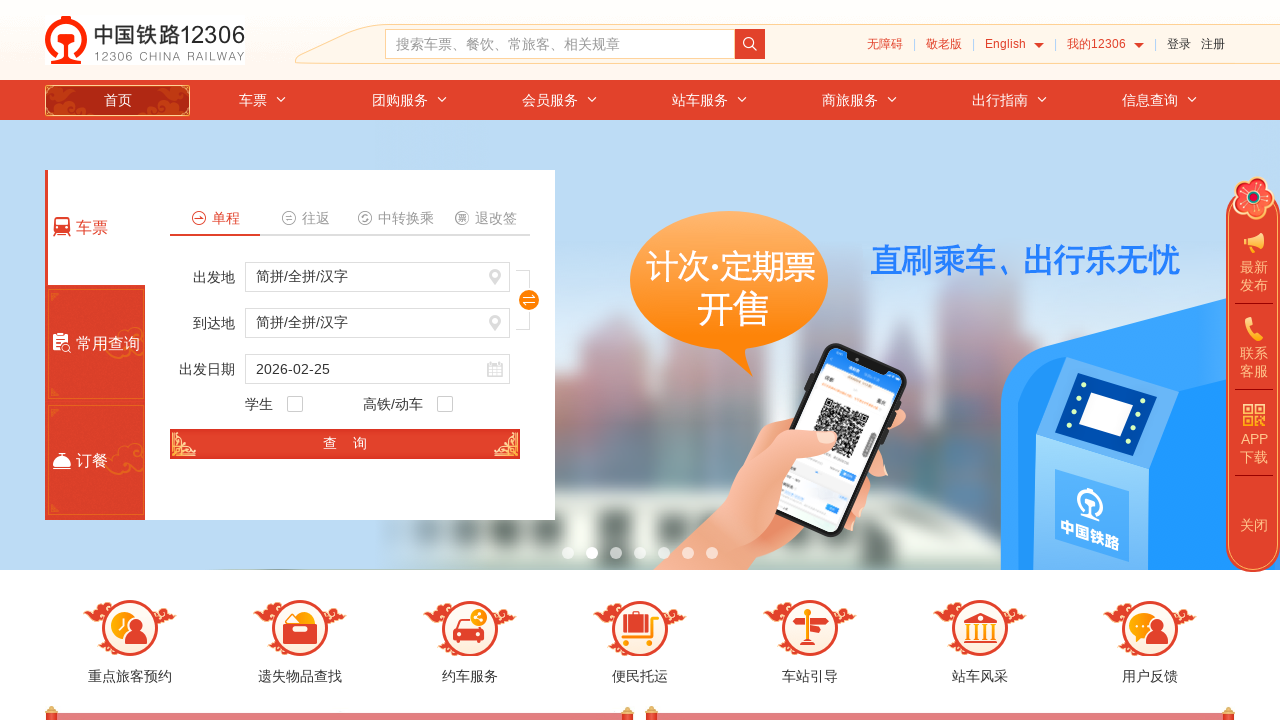

Calculated tomorrow's date: 2026-02-26
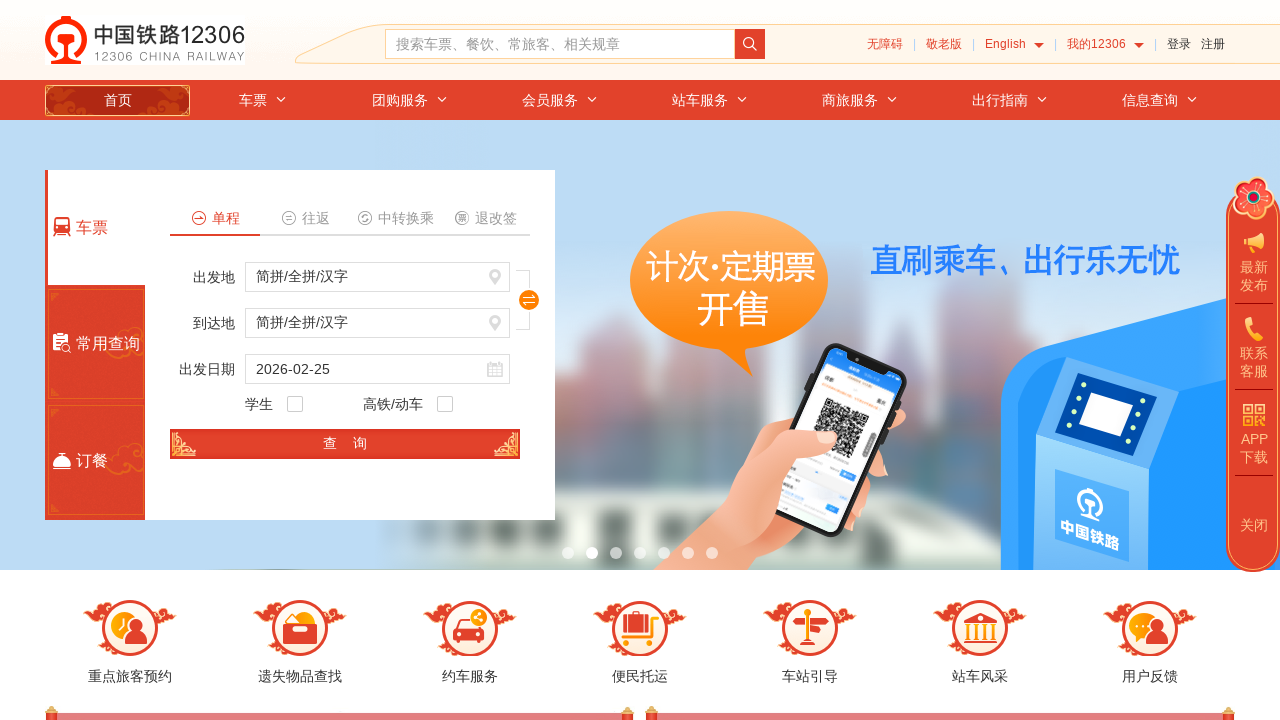

Filled train search form with Beijing to Shanghai, tomorrow's date, and student discount option; submitted search
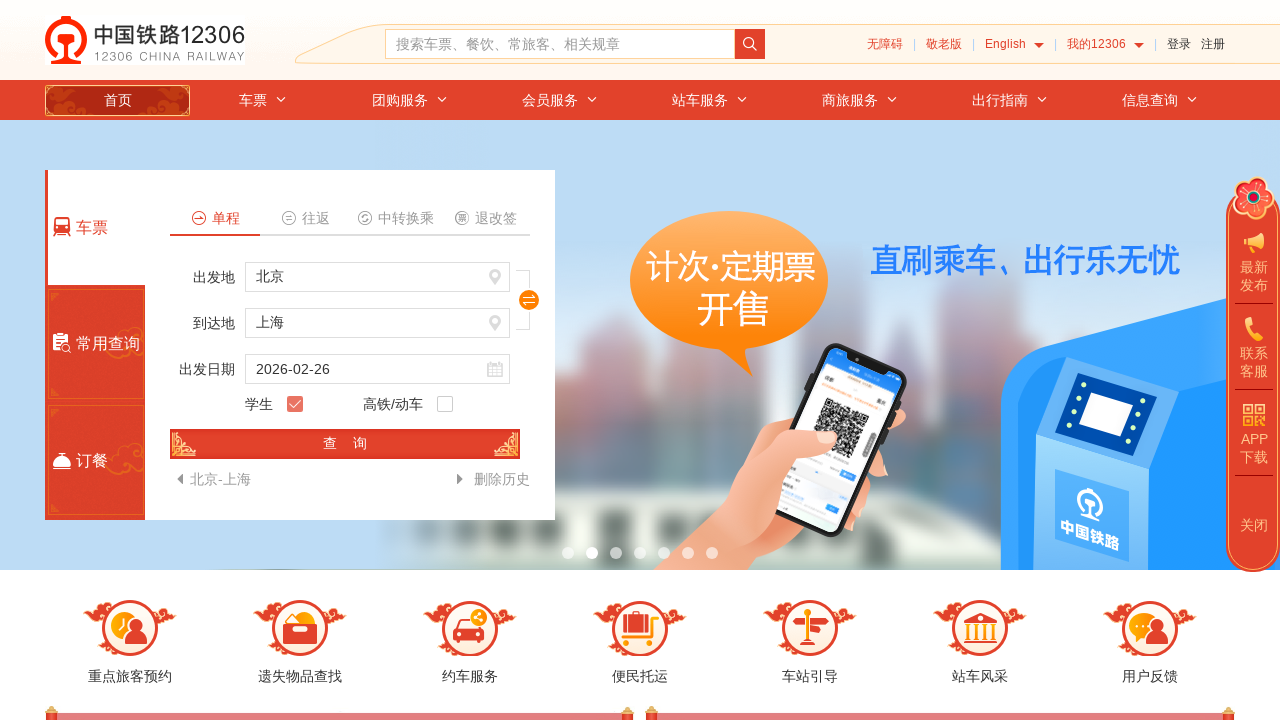

Waited for search results to load
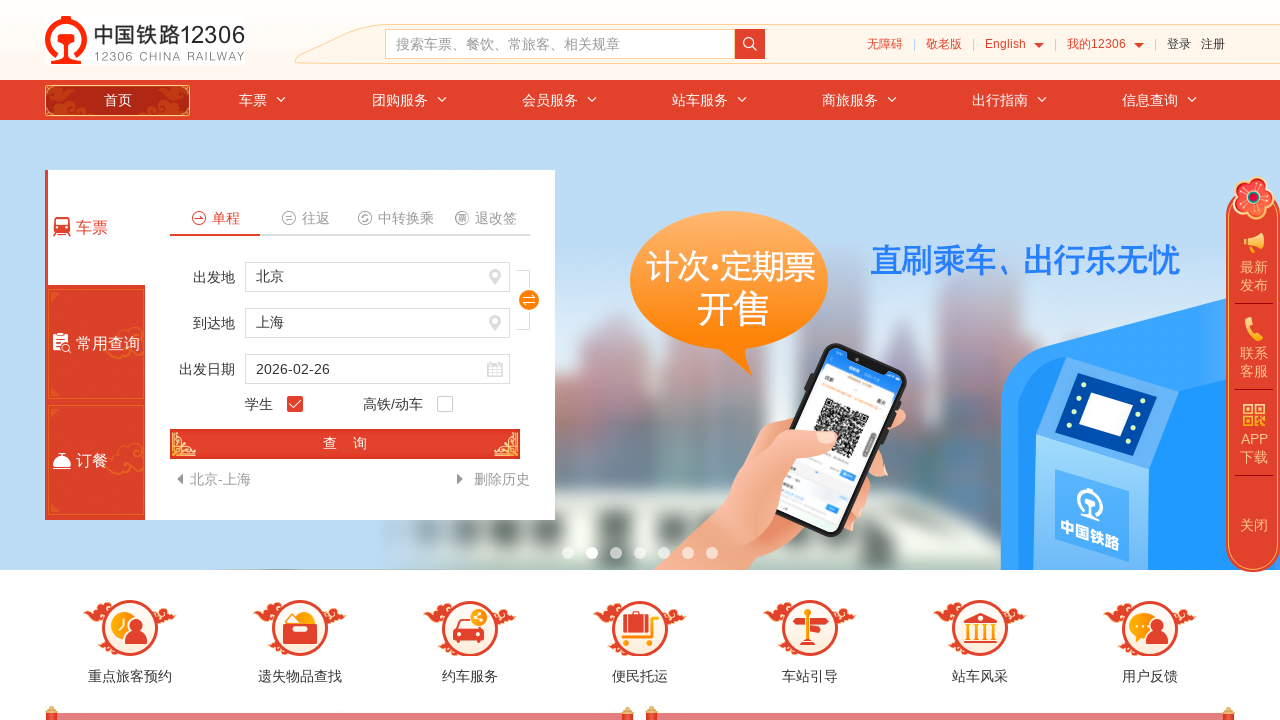

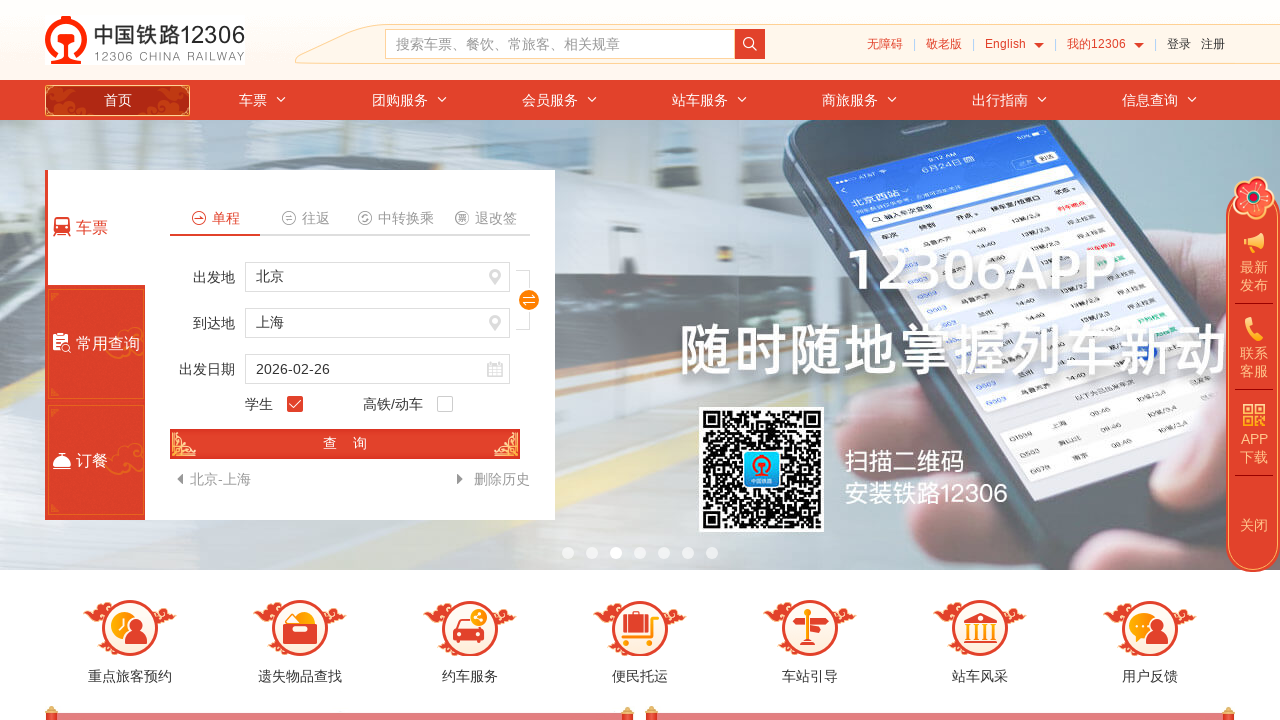